Selects "Arrears" option from dropdown and verifies the form displays correct placeholder text for account number, sum, and email fields

Starting URL: https://www.mts.by/

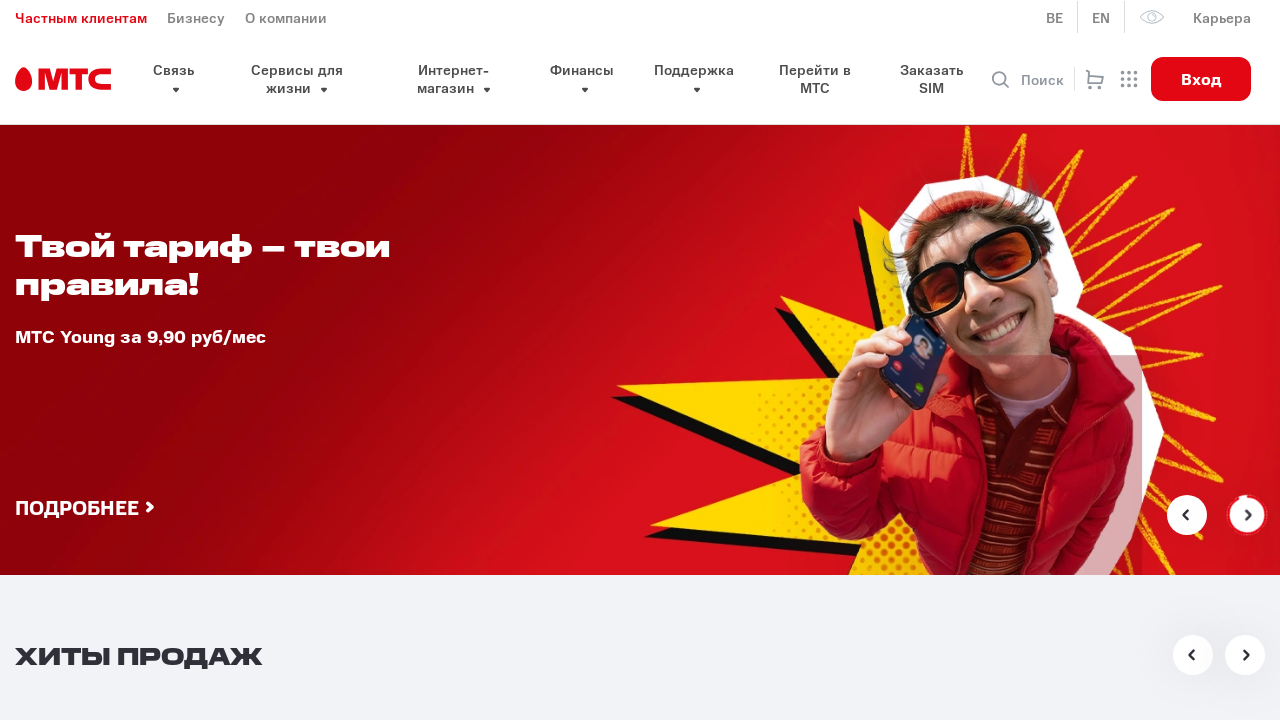

Waited for payment dropdown to load
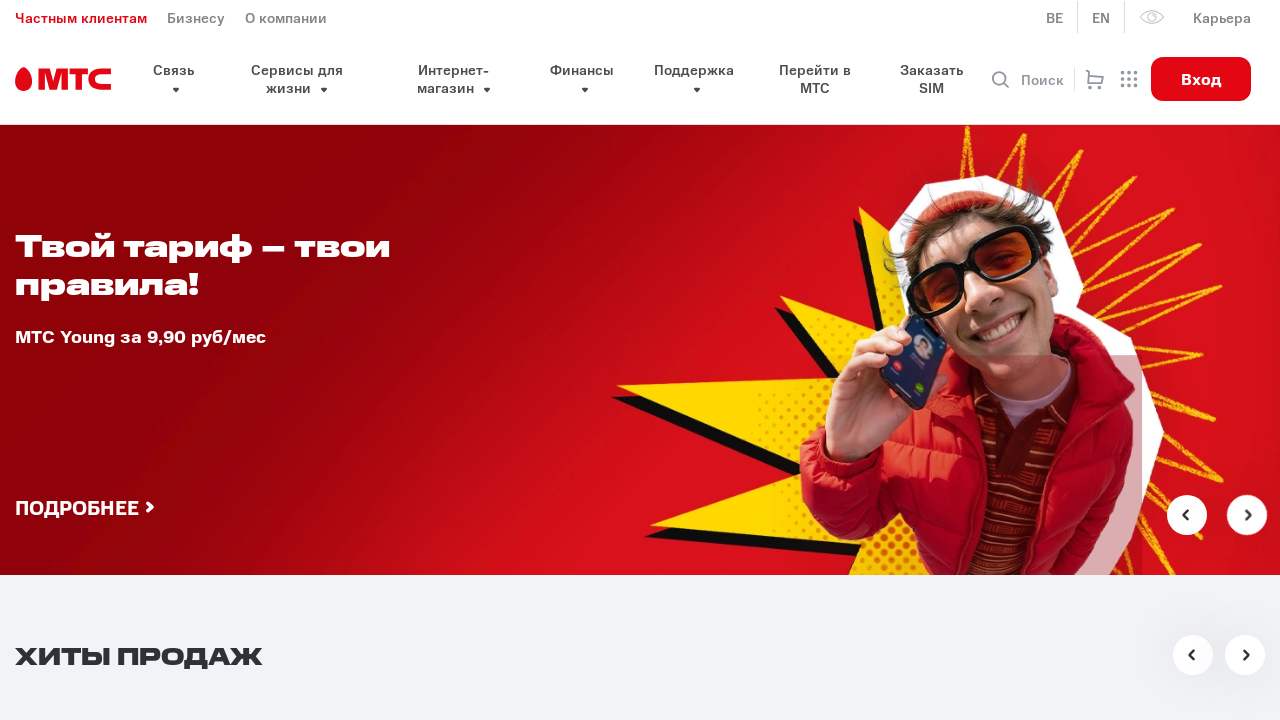

Selected 'Arrears' option from dropdown (index 3) on #pay
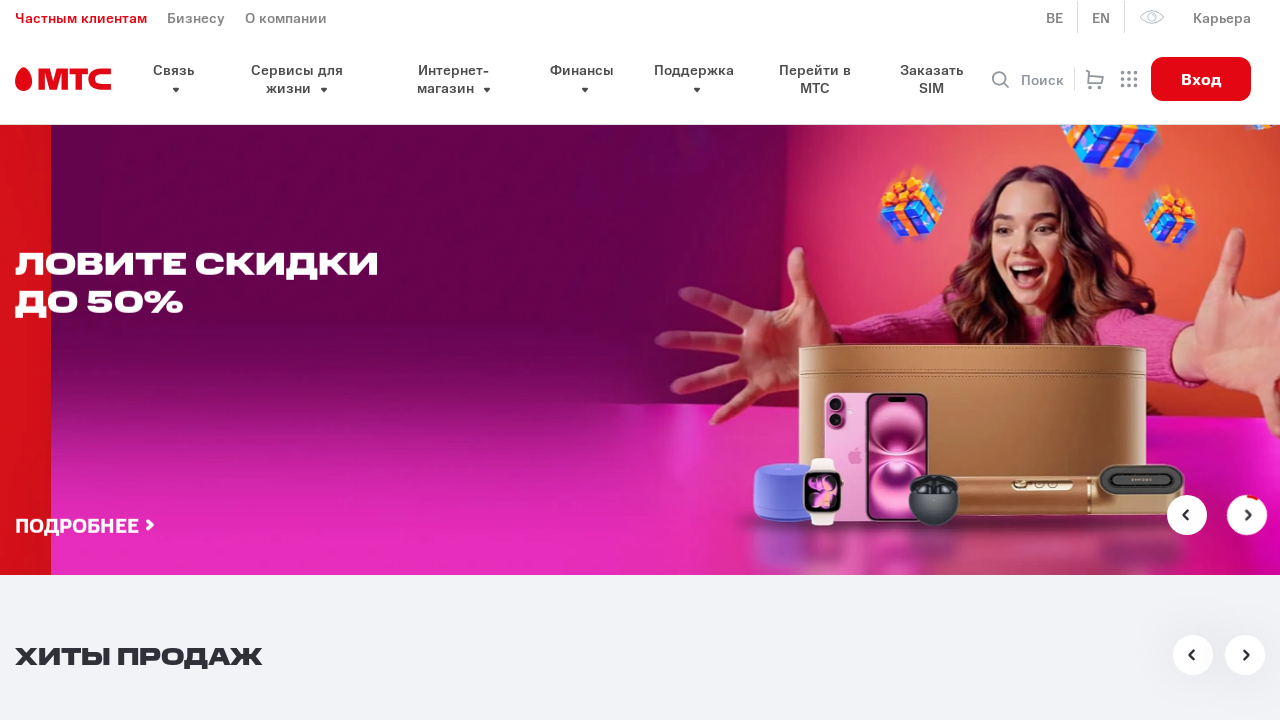

Located account number field for Arrears form
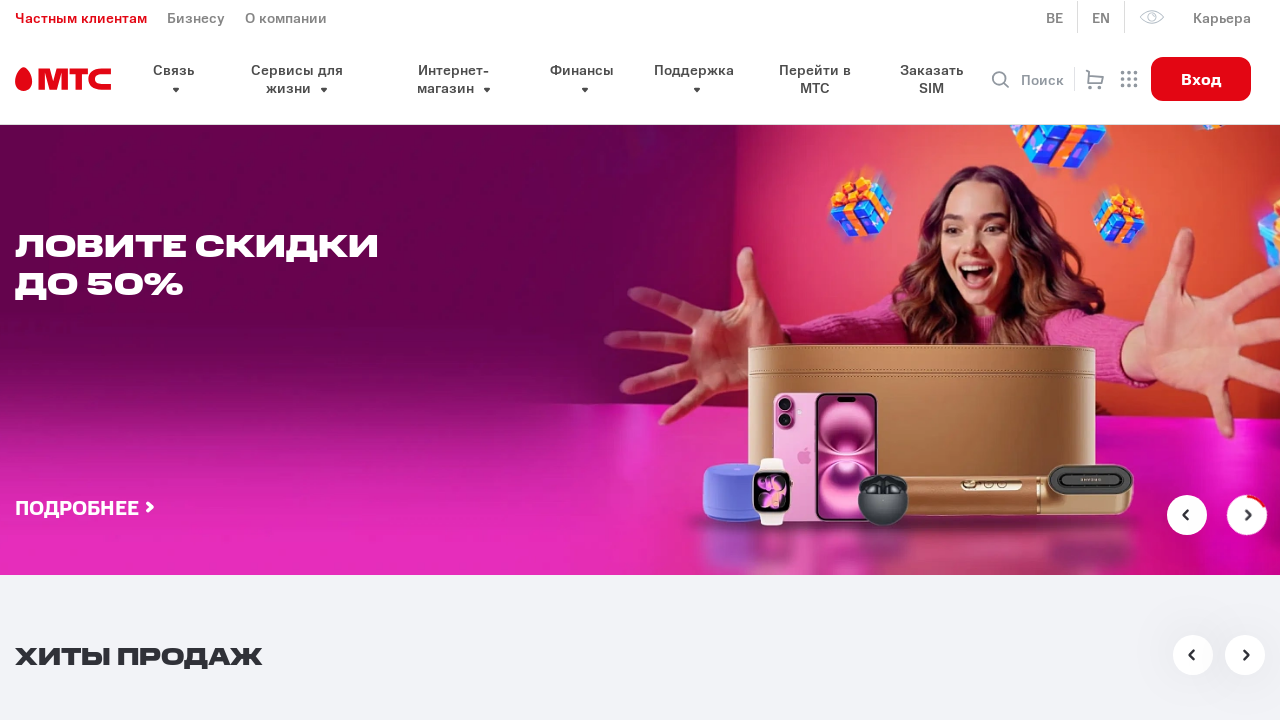

Located sum field for Arrears form
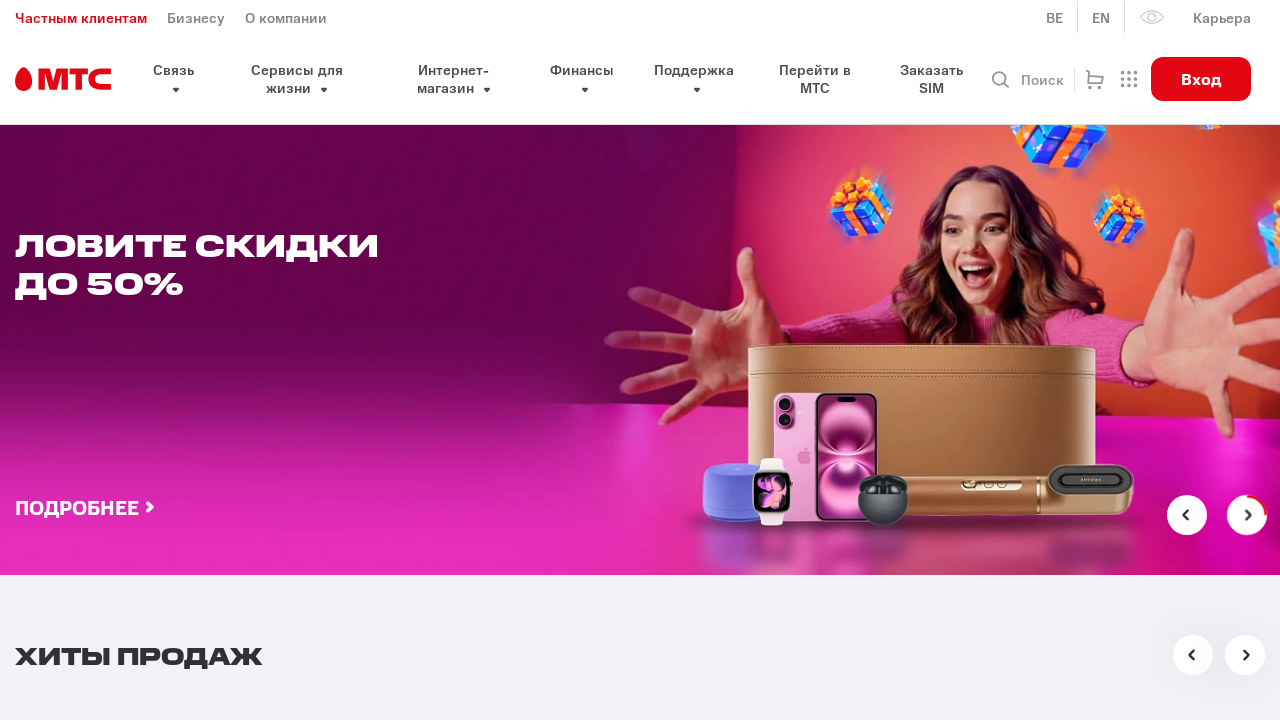

Located email field for Arrears form
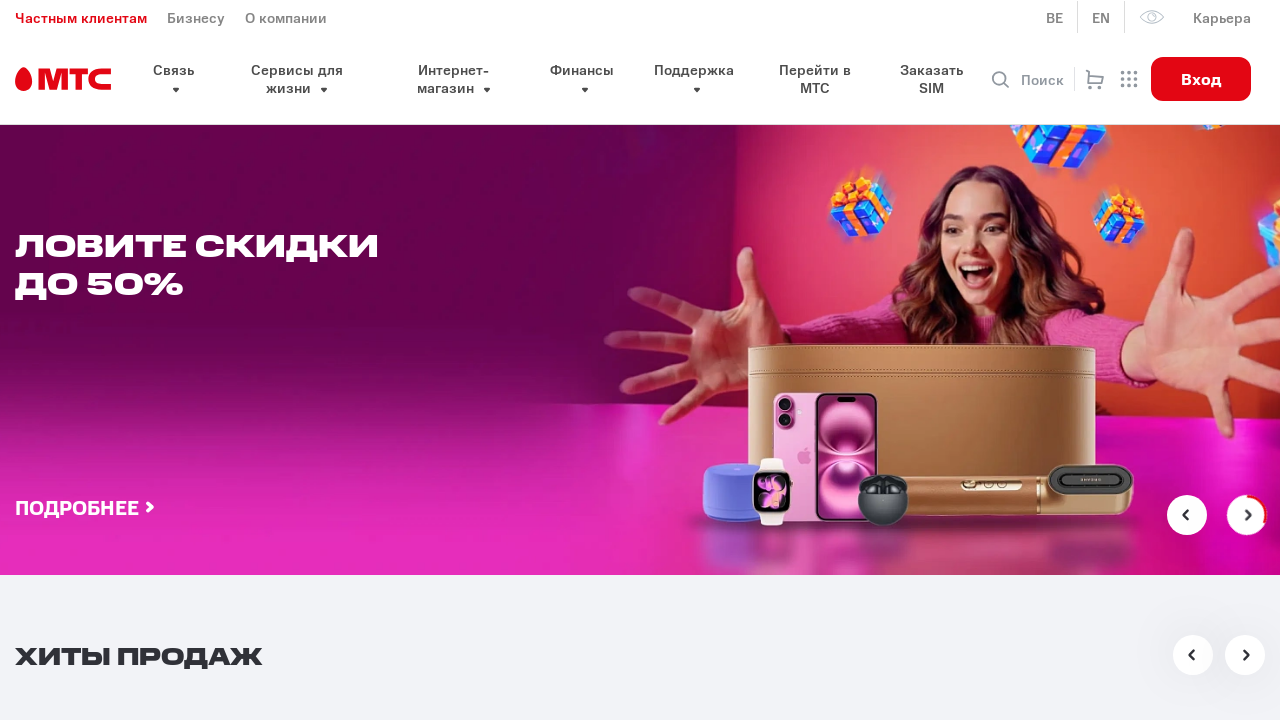

Verified account number placeholder text is 'Номер счета на 2073'
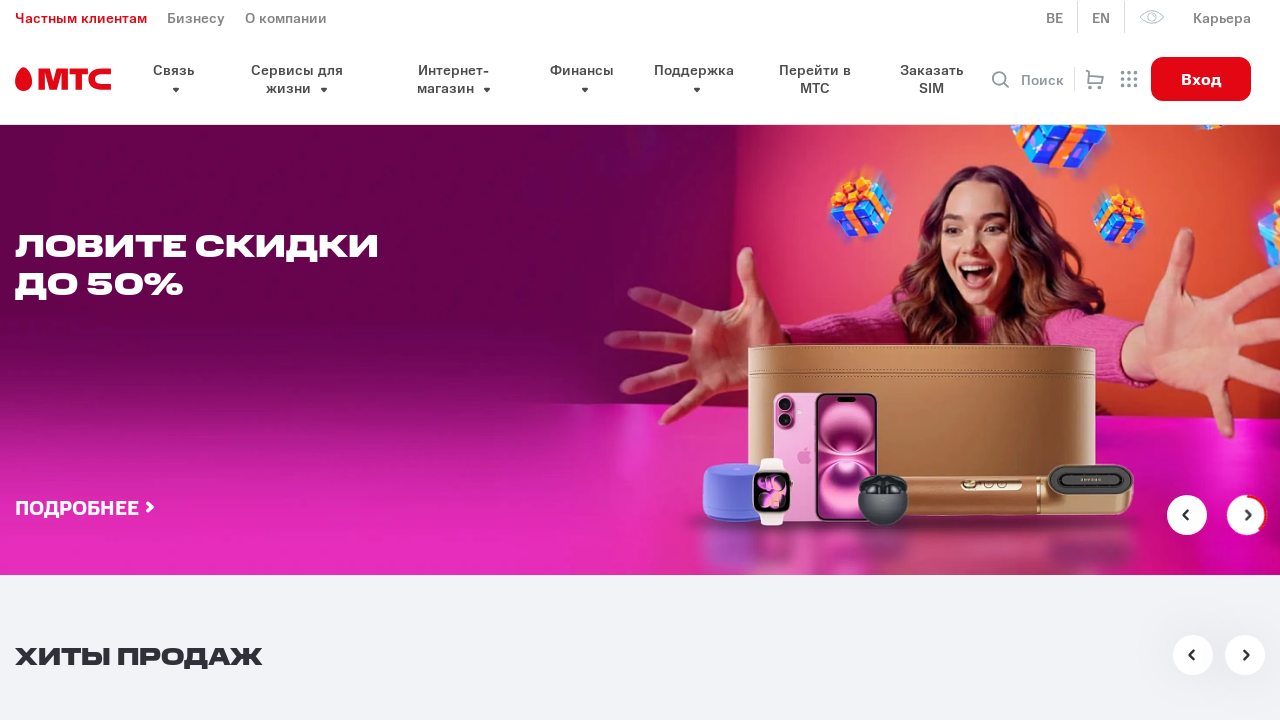

Verified sum field placeholder text is 'Сумма'
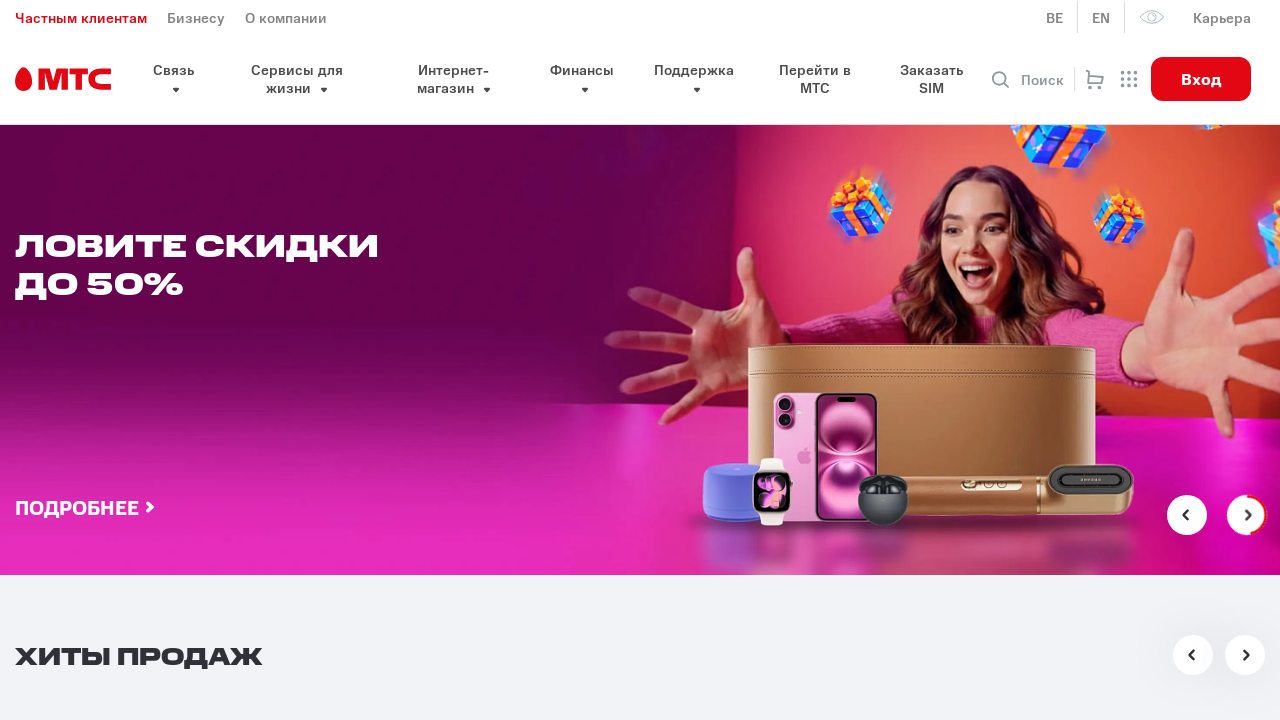

Verified email field placeholder text is 'E-mail для отправки чека'
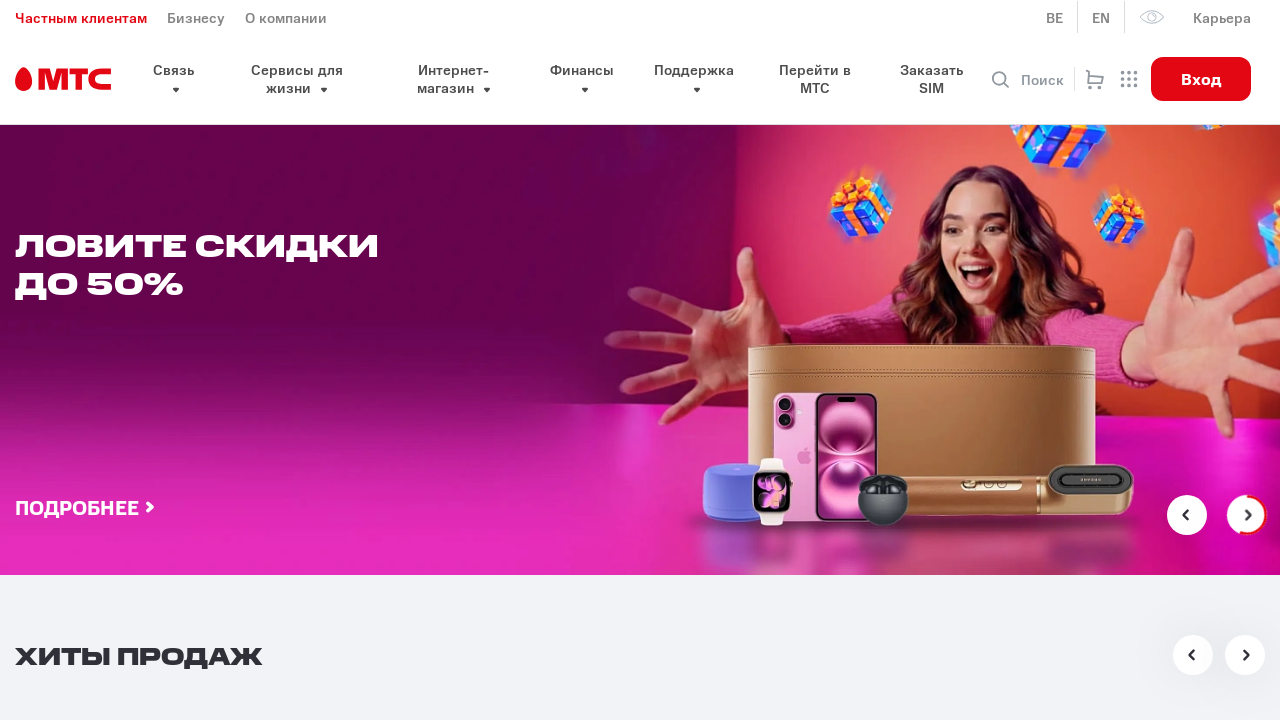

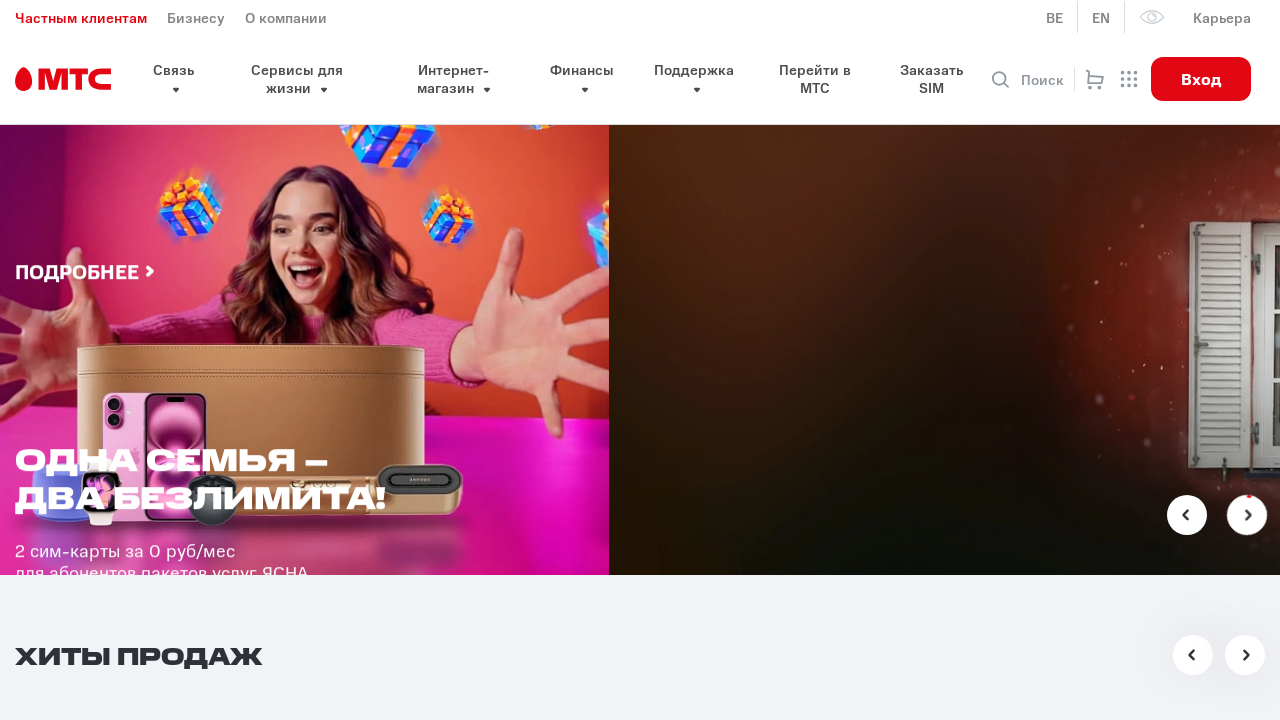